Tests browser window handling by clicking a button to open a new window and verifying its content

Starting URL: https://demoqa.com/browser-windows

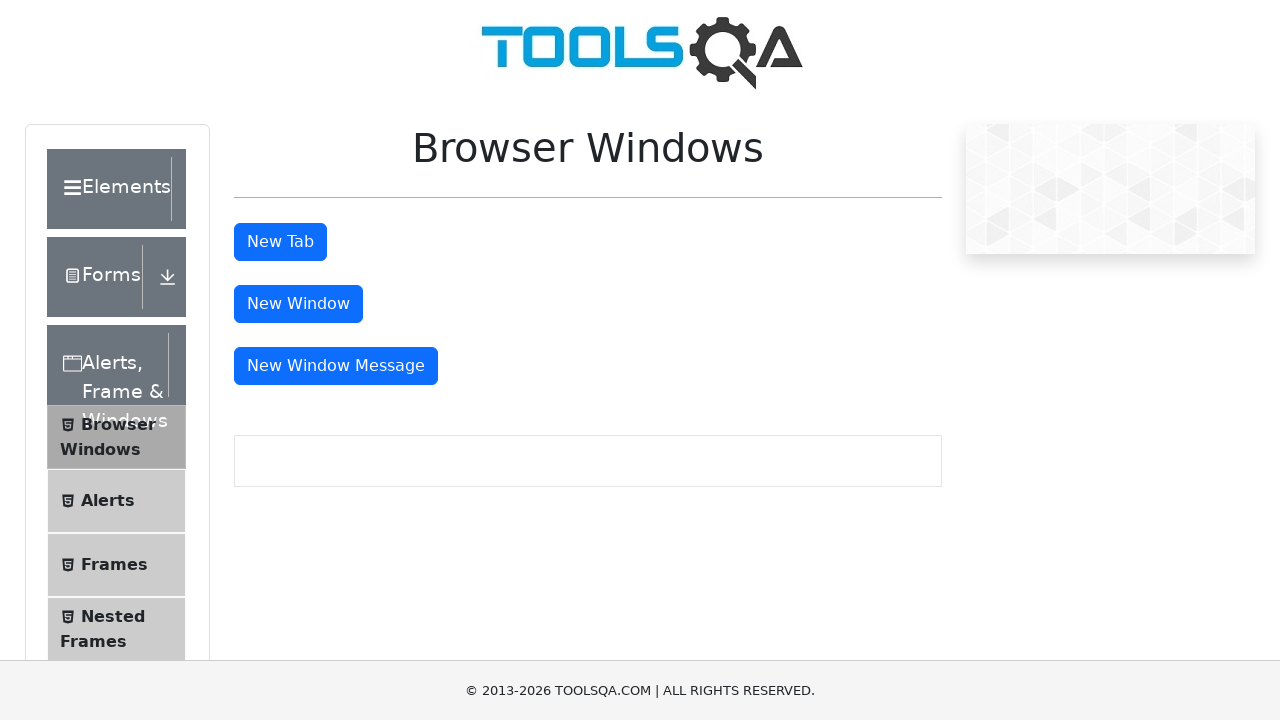

Clicked button to open new window and captured new page at (298, 304) on #windowButton
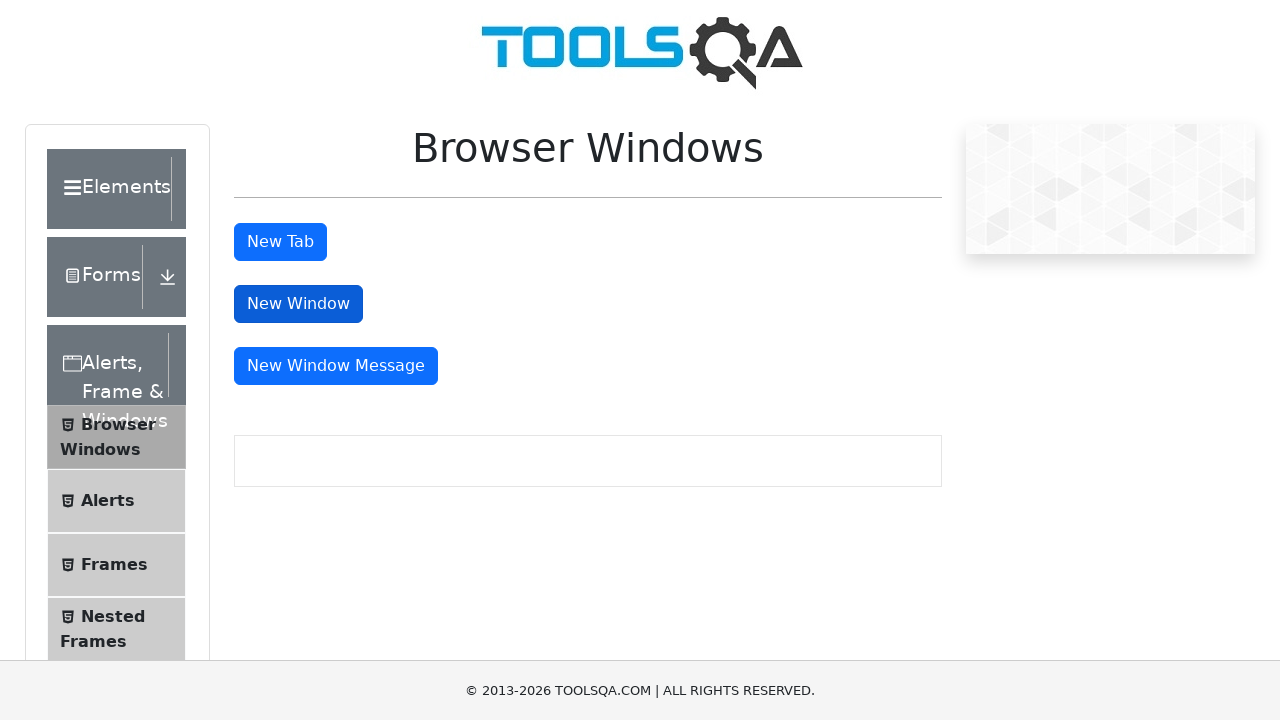

Waited for sample heading to load in new window
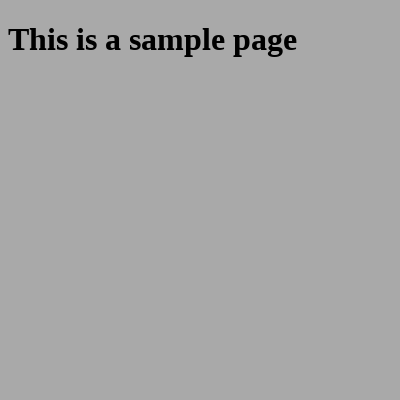

Retrieved heading text from new window: This is a sample page
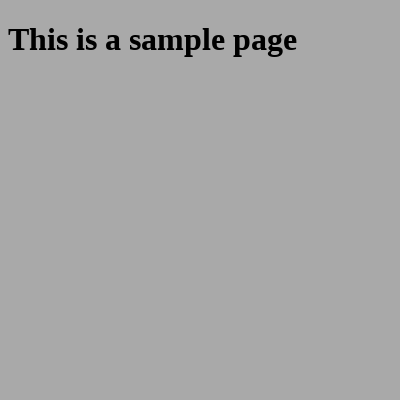

Closed the new window
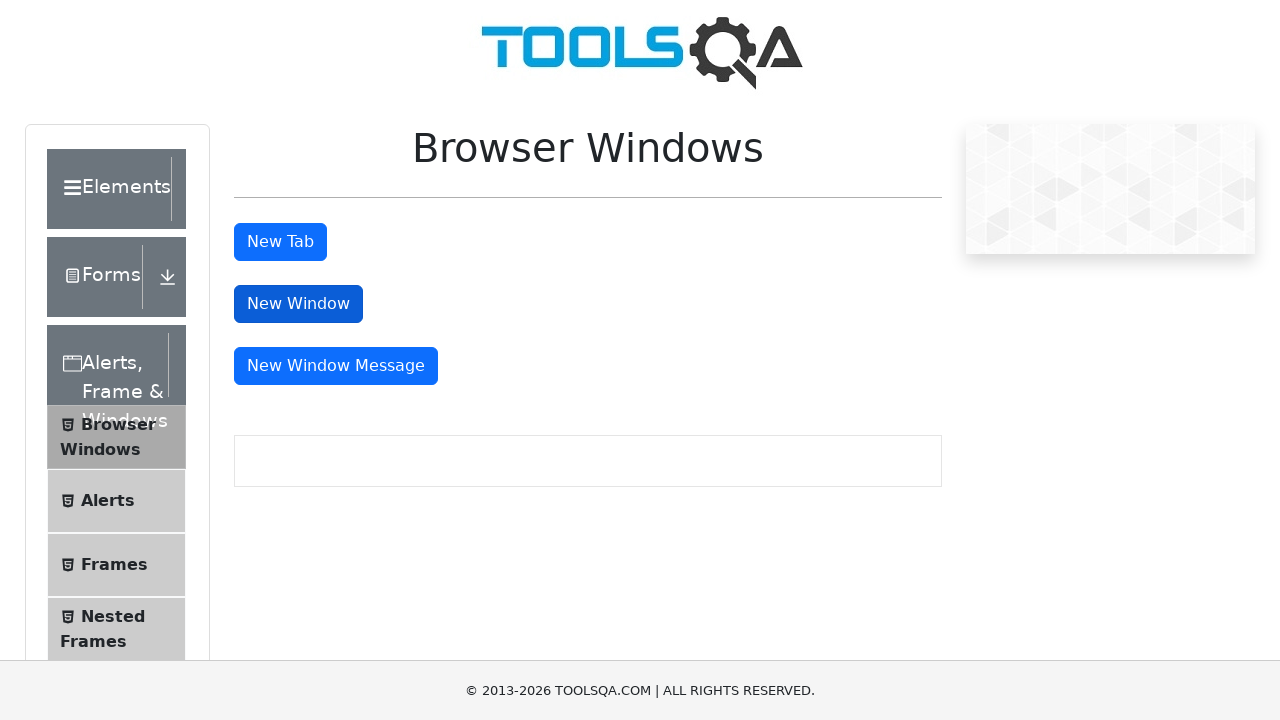

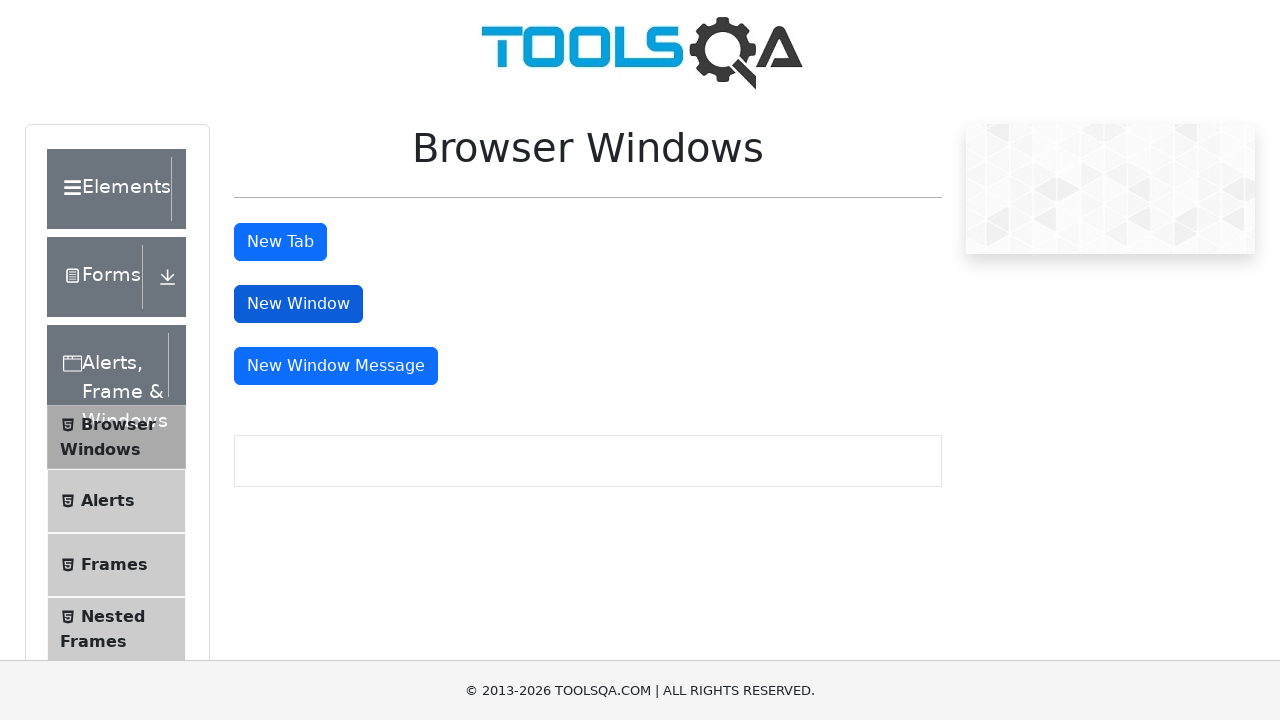